Navigates to the OrangeHRM demo login page and verifies the page loads by checking that the page title and URL are accessible.

Starting URL: https://opensource-demo.orangehrmlive.com/web/index.php/auth/login

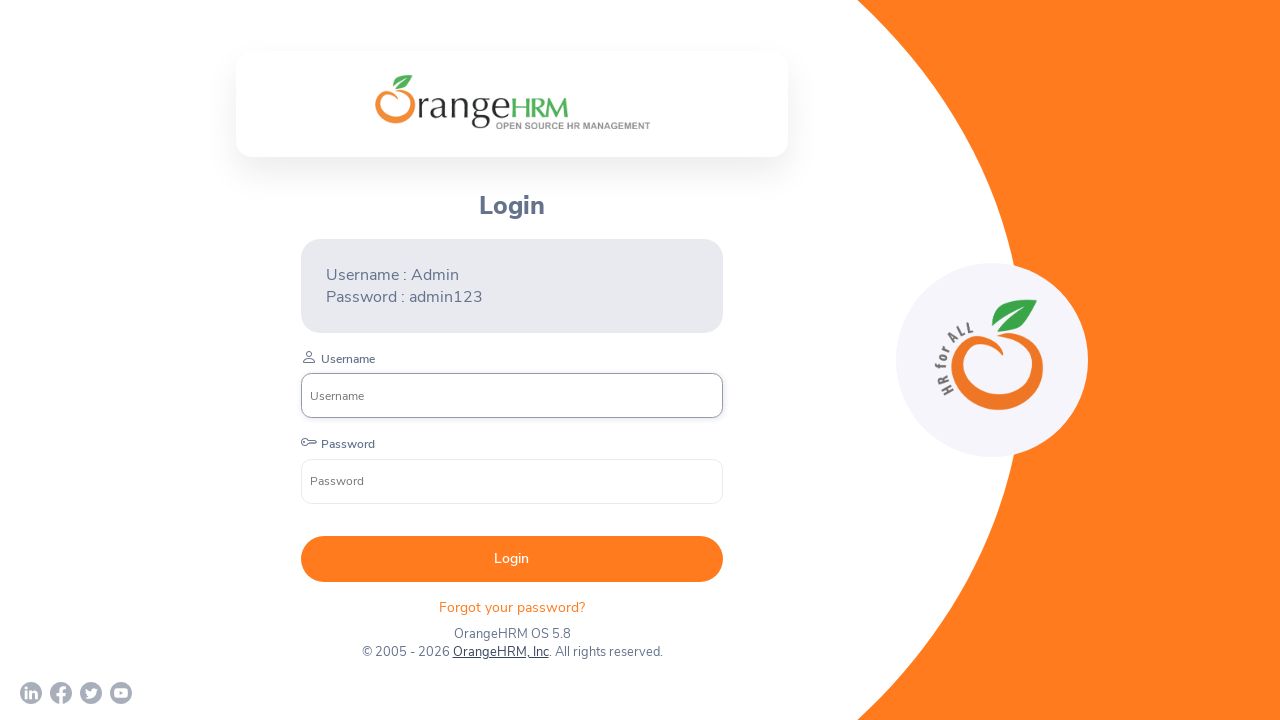

Waited for page to load with domcontentloaded state
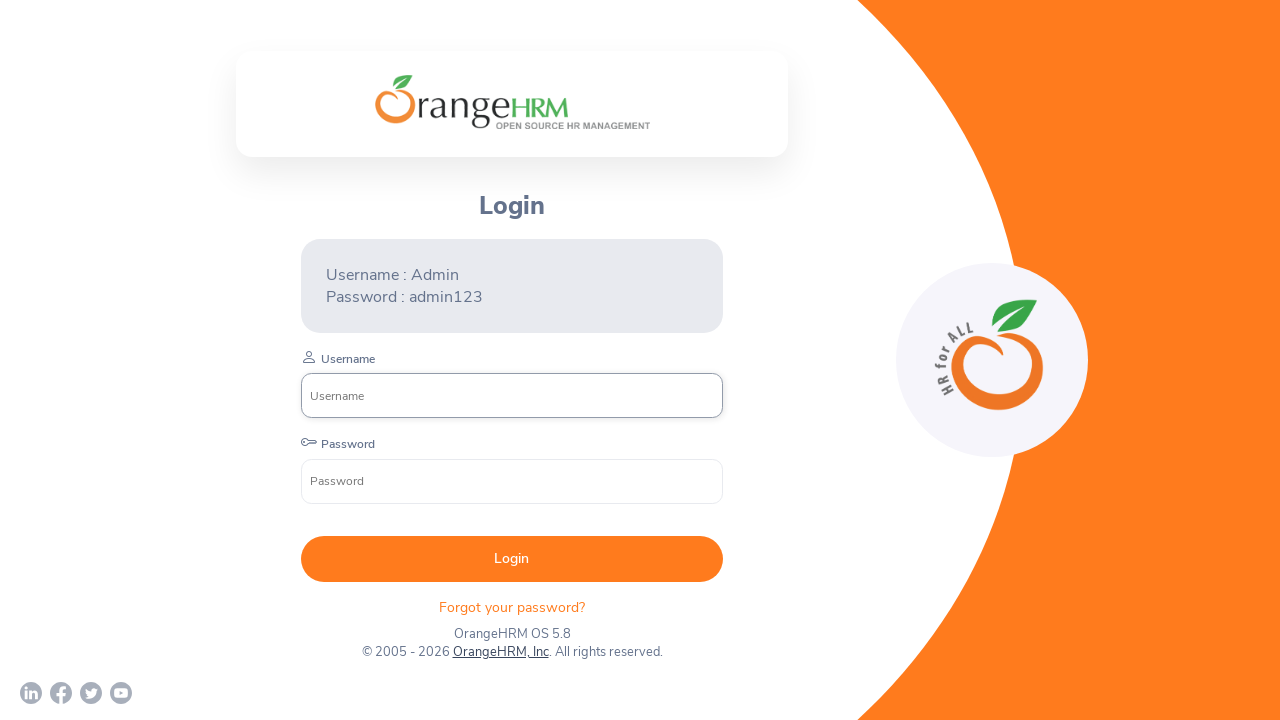

Retrieved page title: 'OrangeHRM'
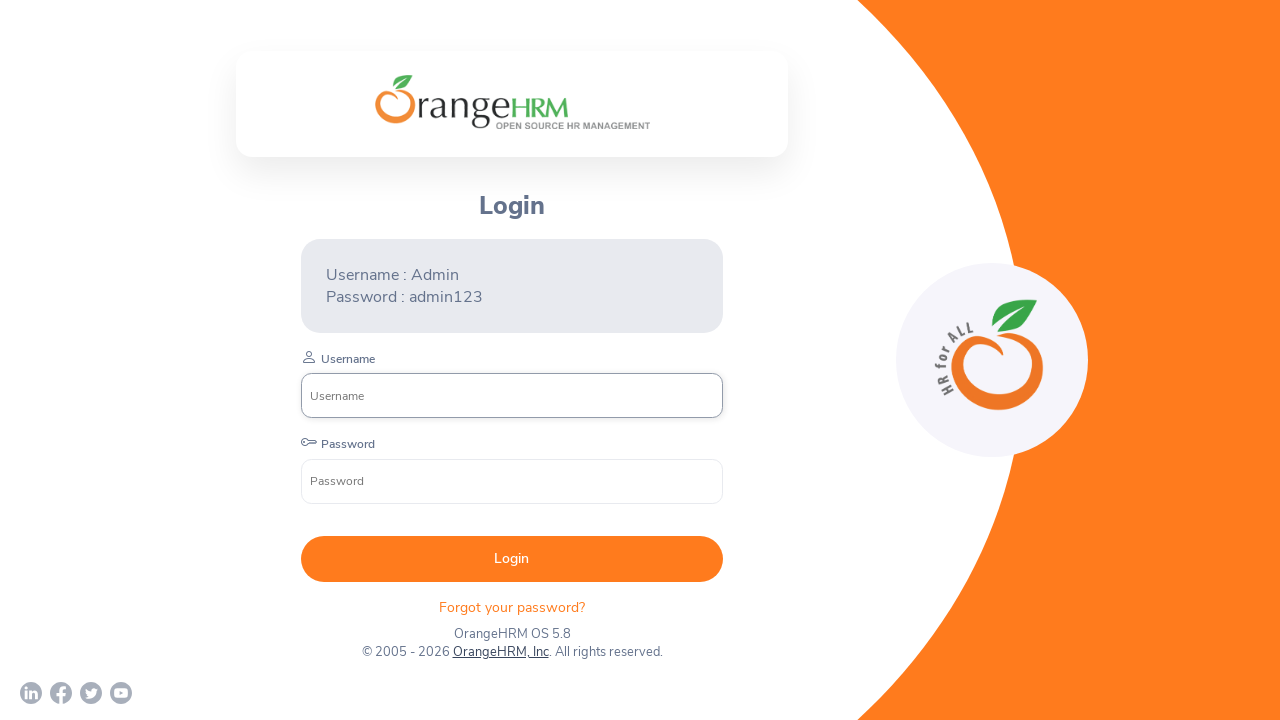

Retrieved current URL: 'https://opensource-demo.orangehrmlive.com/web/index.php/auth/login'
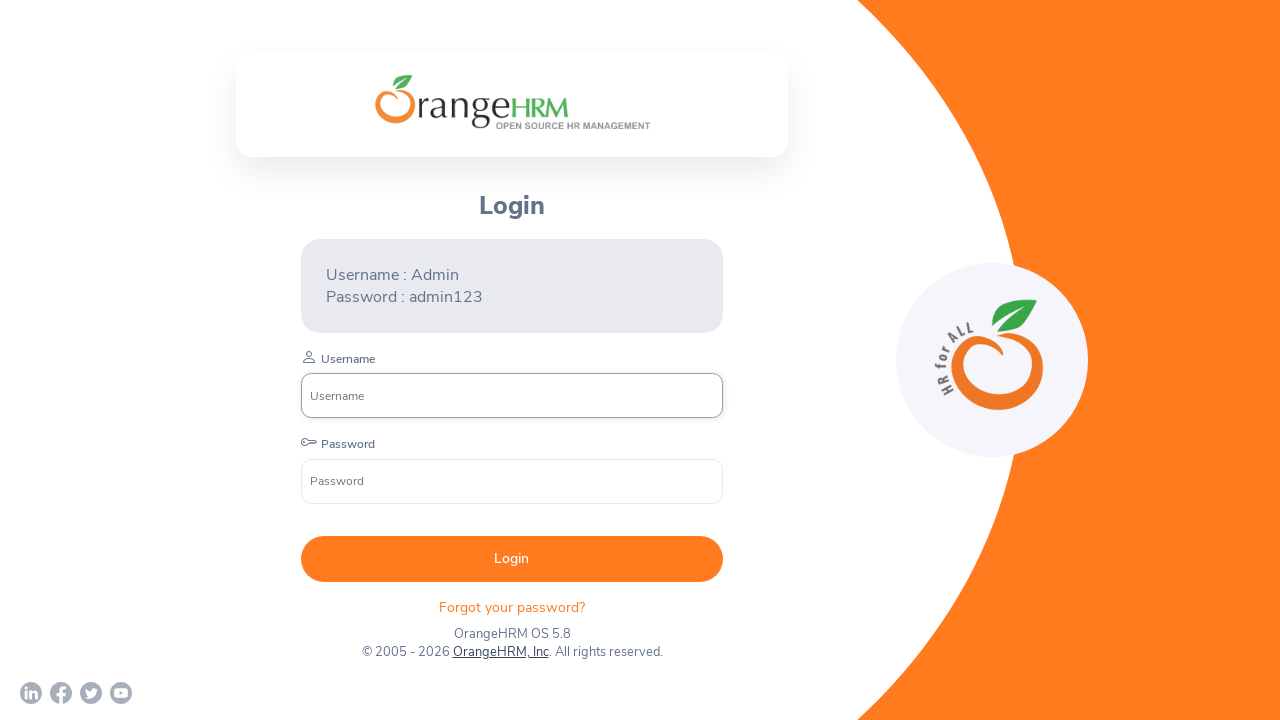

Retrieved page content (15018 characters)
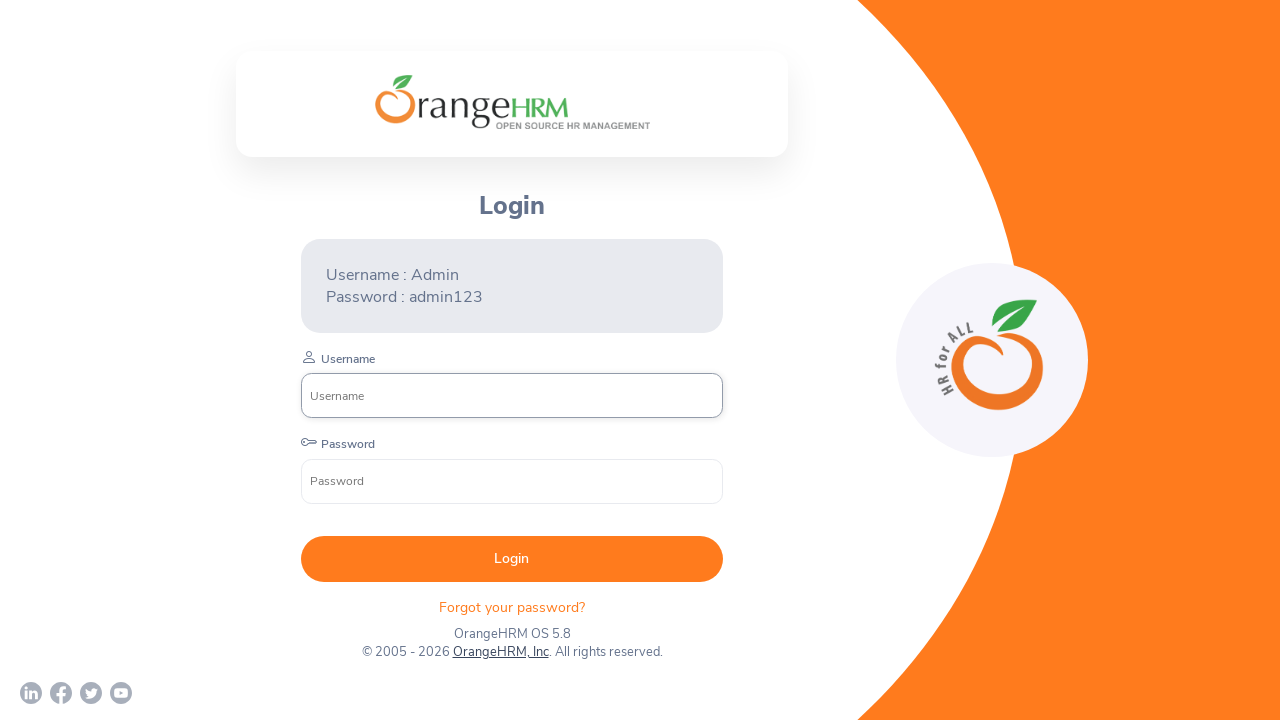

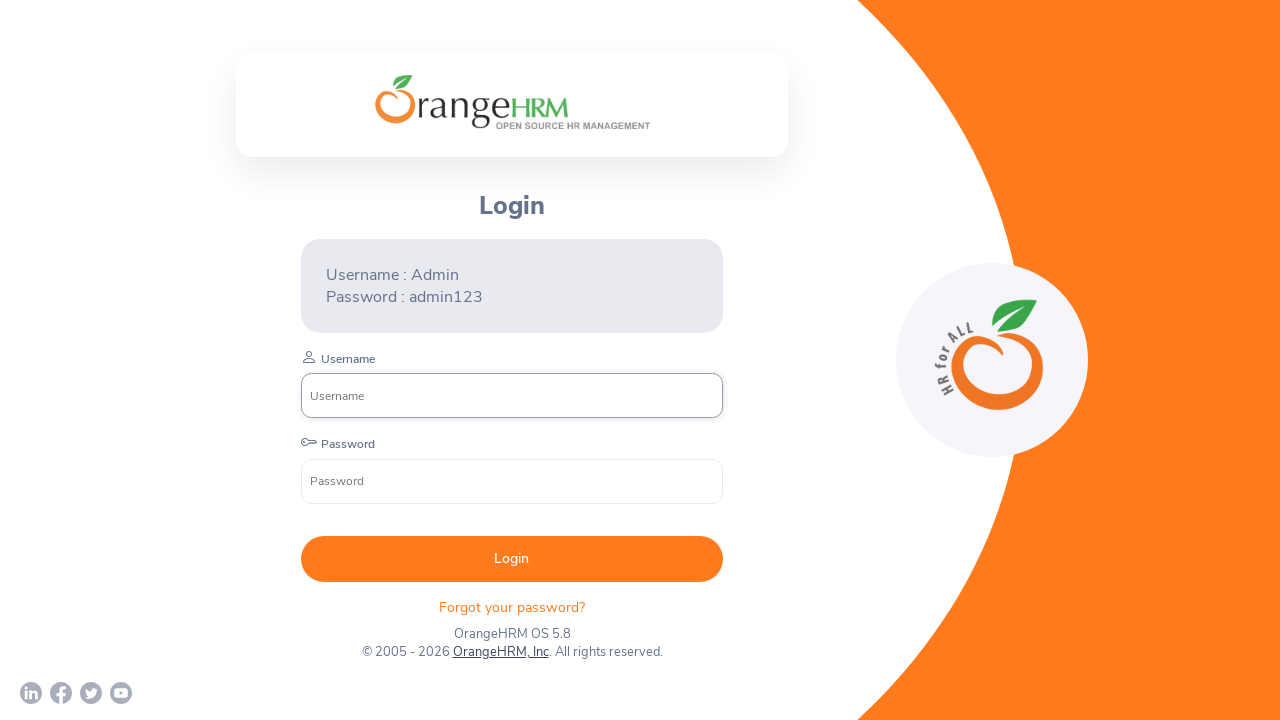